Tests that an unsaved change to an employee name doesn't persist when switching between employees without saving

Starting URL: https://devmountain-qa.github.io/employee-manager/1.2_Version/index.html

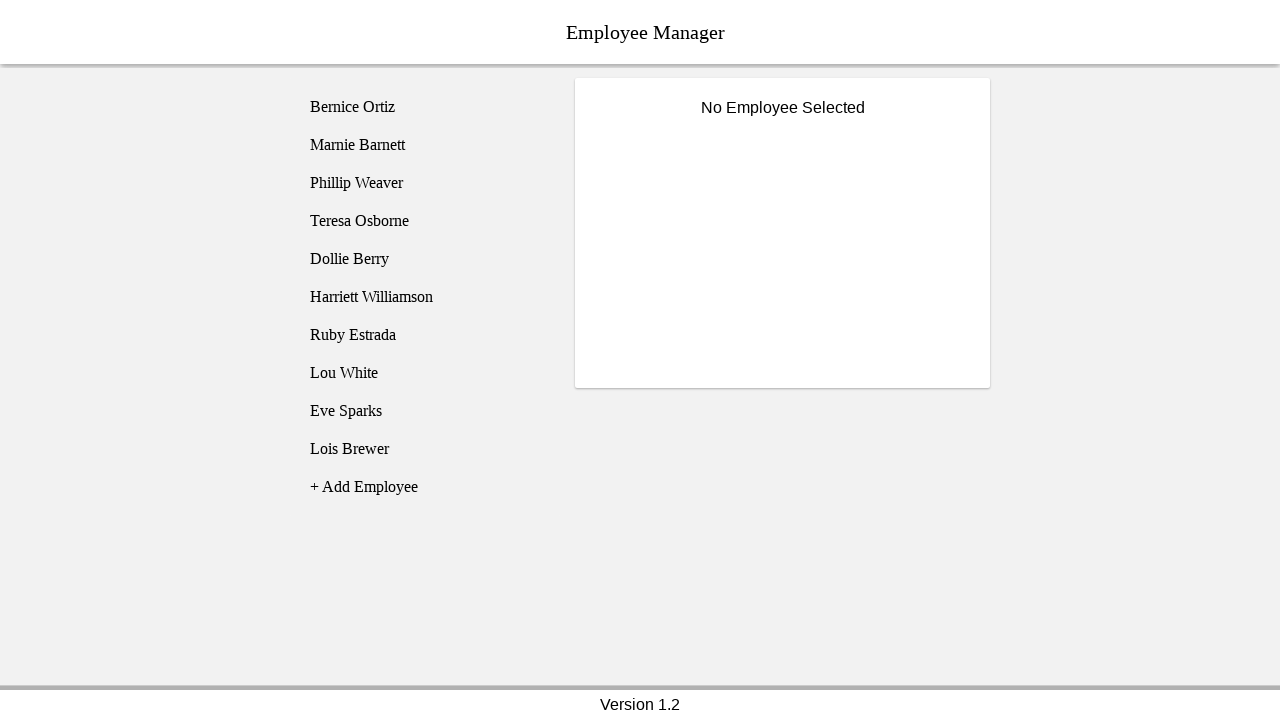

Clicked on employee1 (Bernice Ortiz) at (425, 107) on [name='employee1']
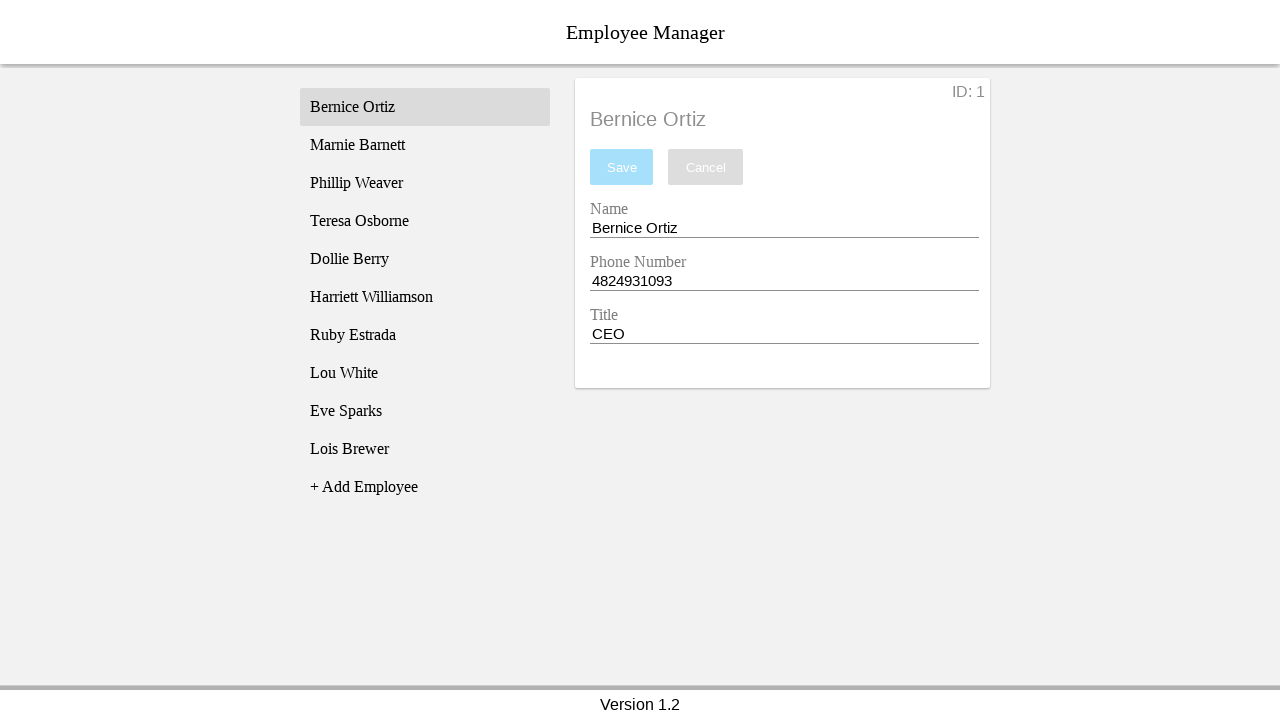

Employee1 became visible
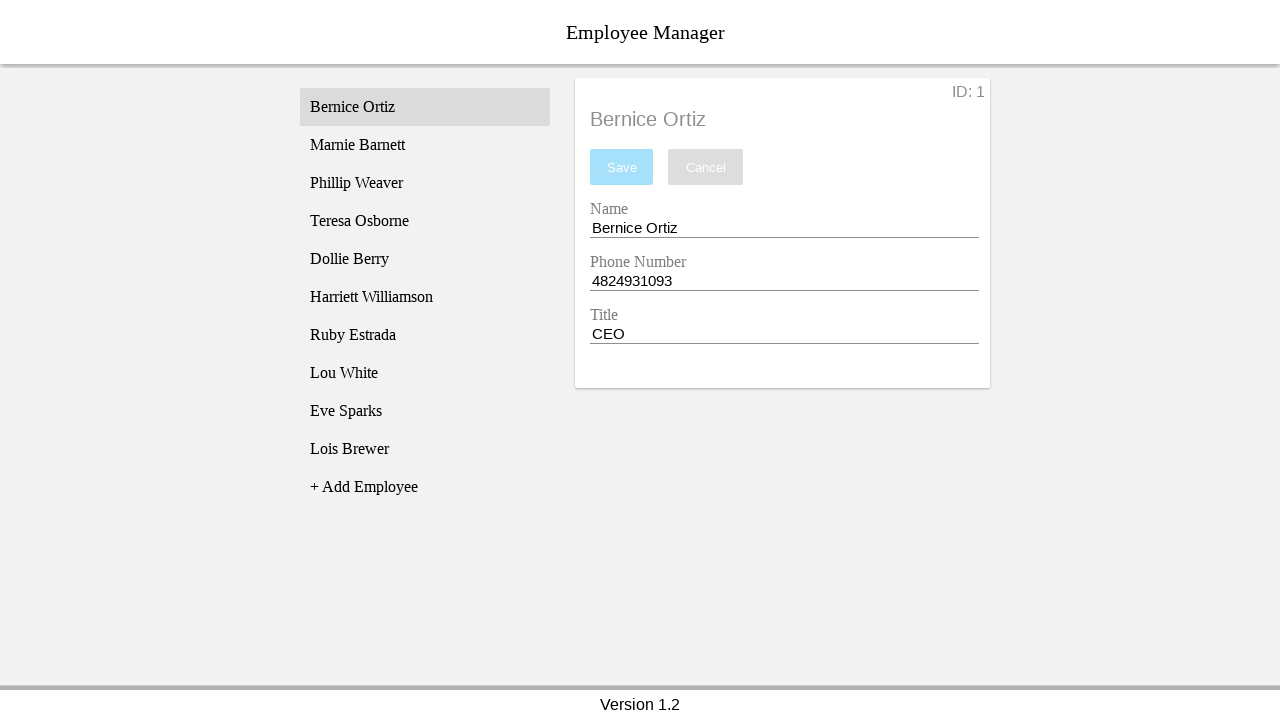

Changed employee name to 'Test Name' without saving on [name='nameEntry']
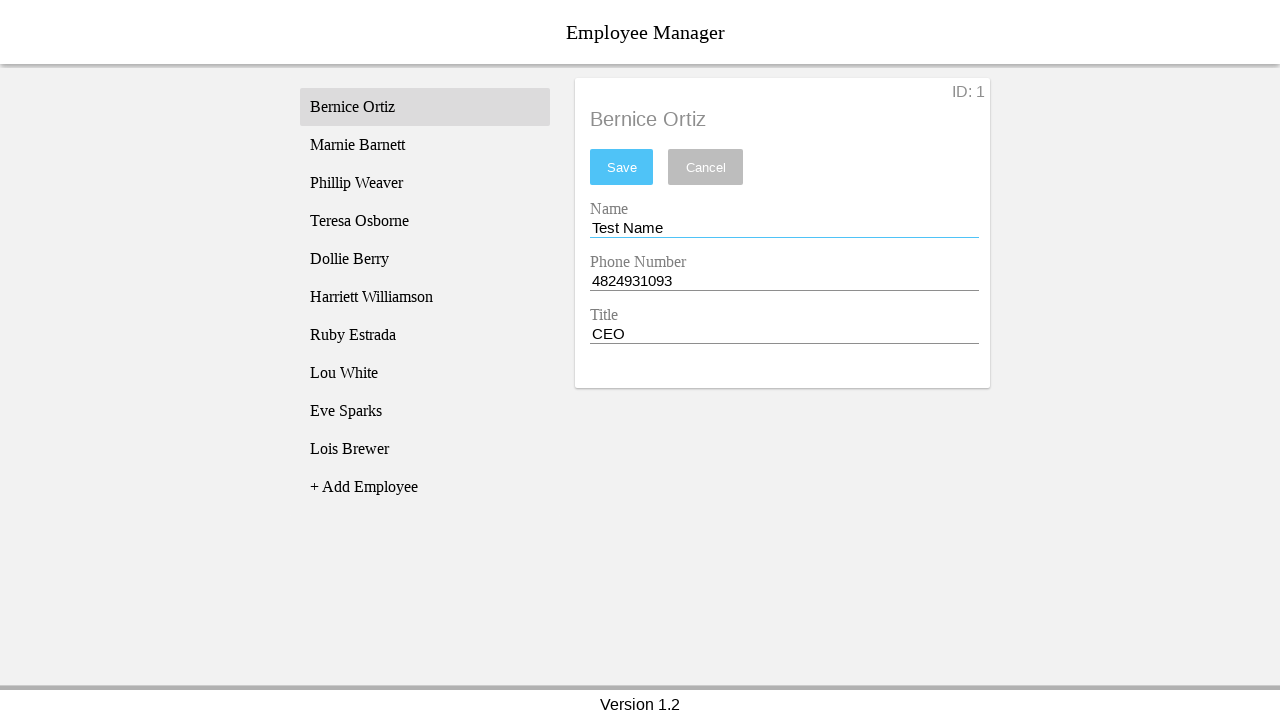

Clicked on employee3 (Phillip Weaver) without saving changes at (425, 183) on [name='employee3']
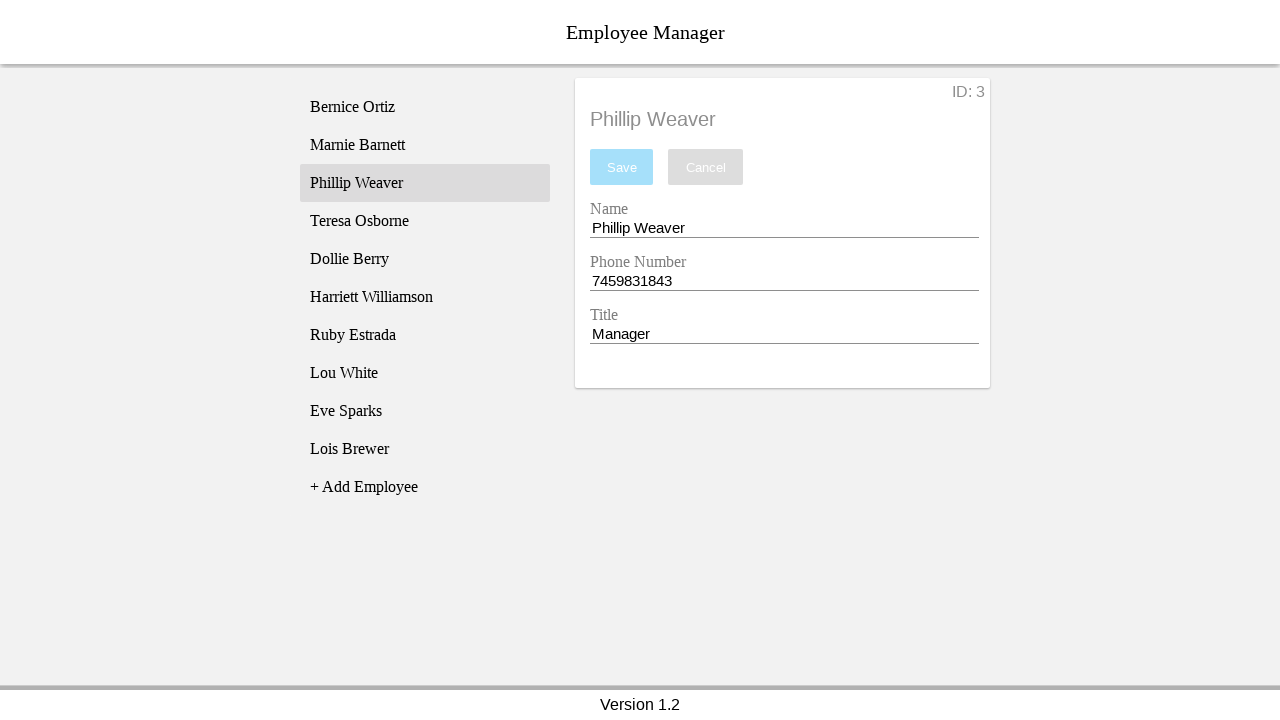

Employee3 data loaded
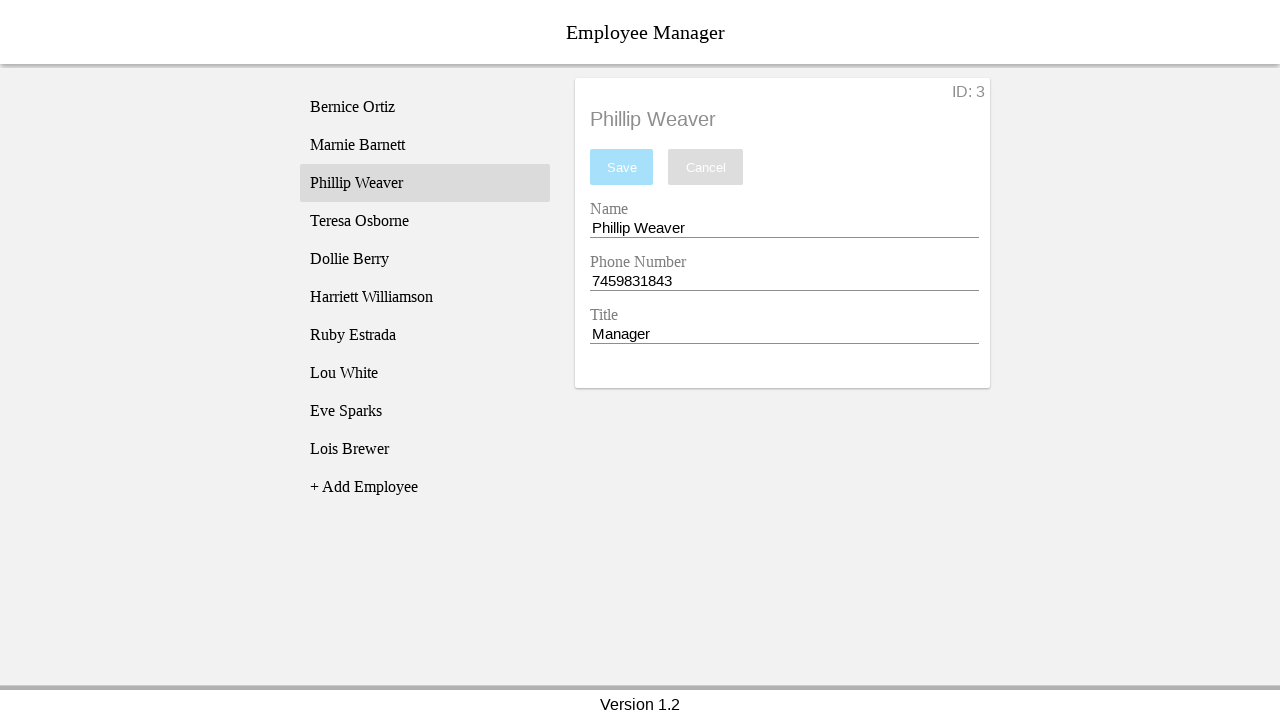

Switched back to employee1 at (425, 107) on [name='employee1']
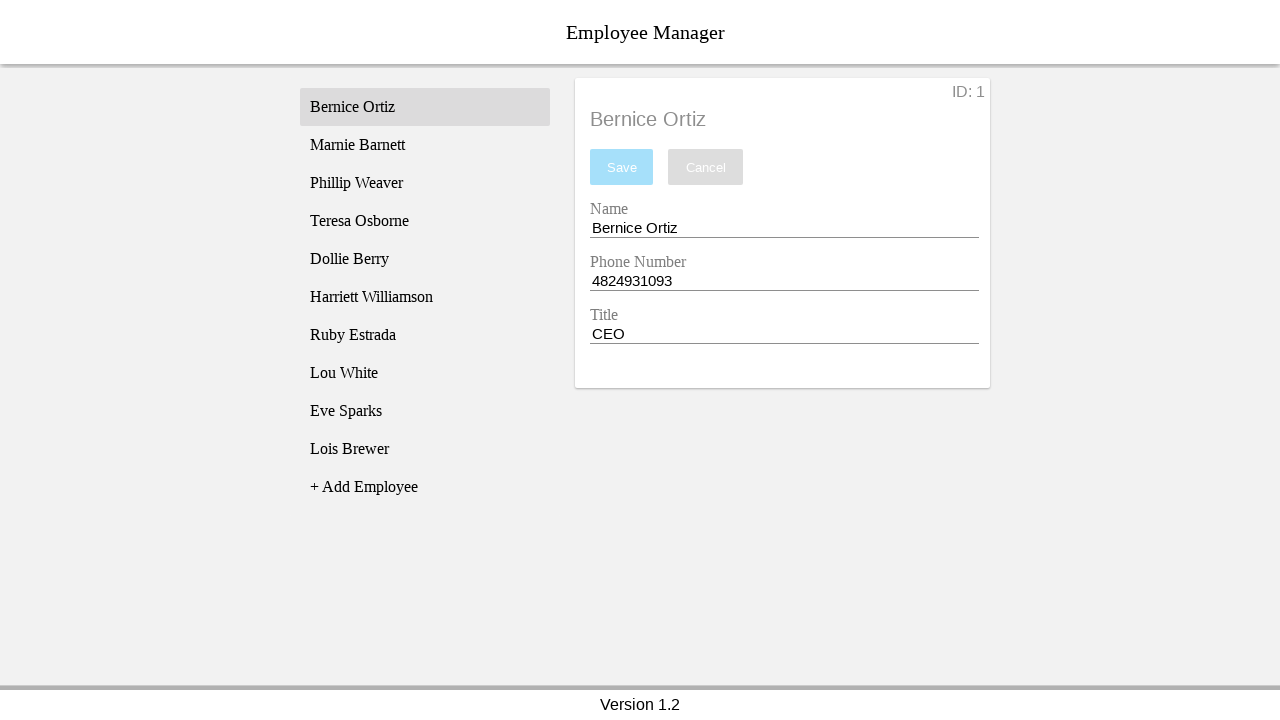

Name field is ready for verification
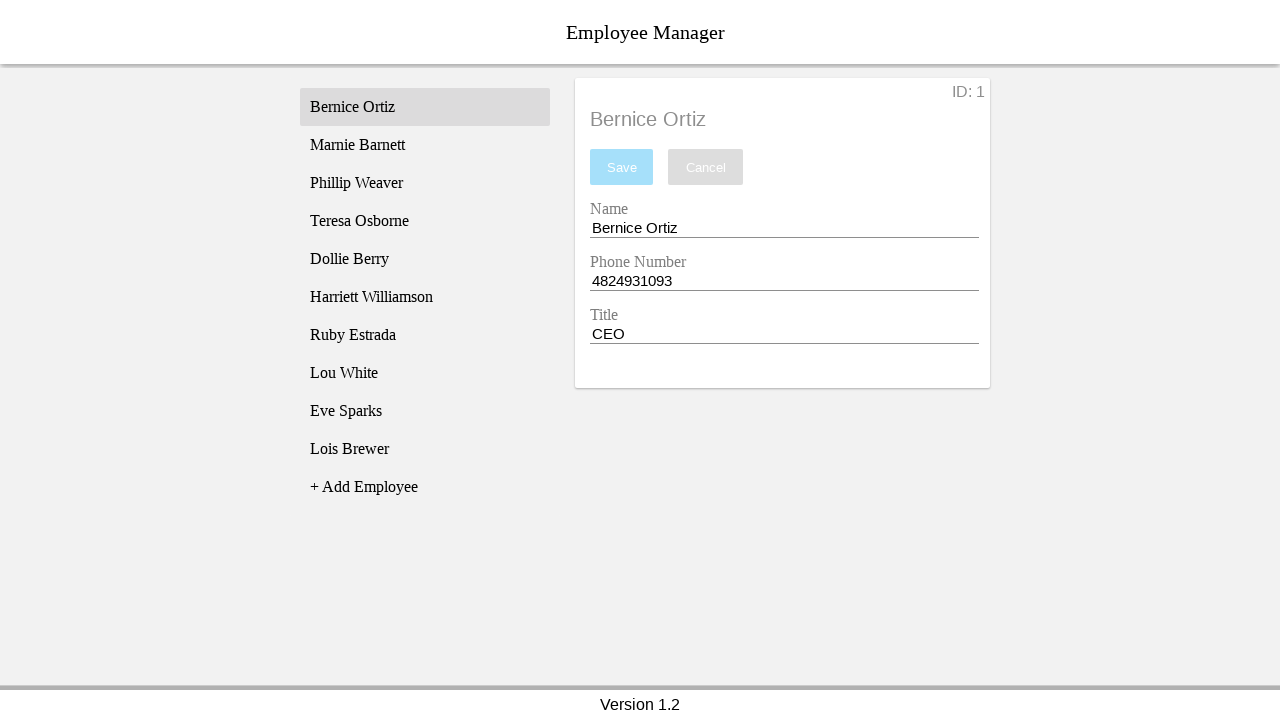

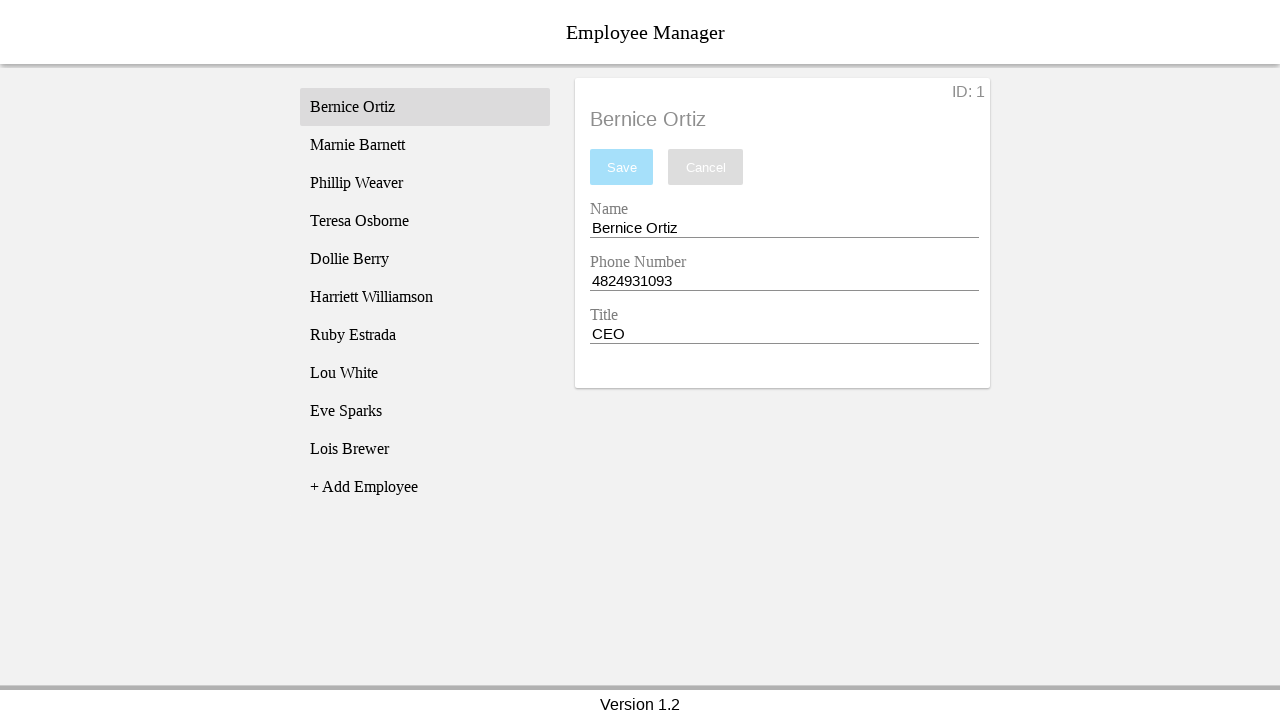